Tests drag and drop functionality by dragging 'box A' onto 'box B'

Starting URL: https://crossbrowsertesting.github.io/drag-and-drop

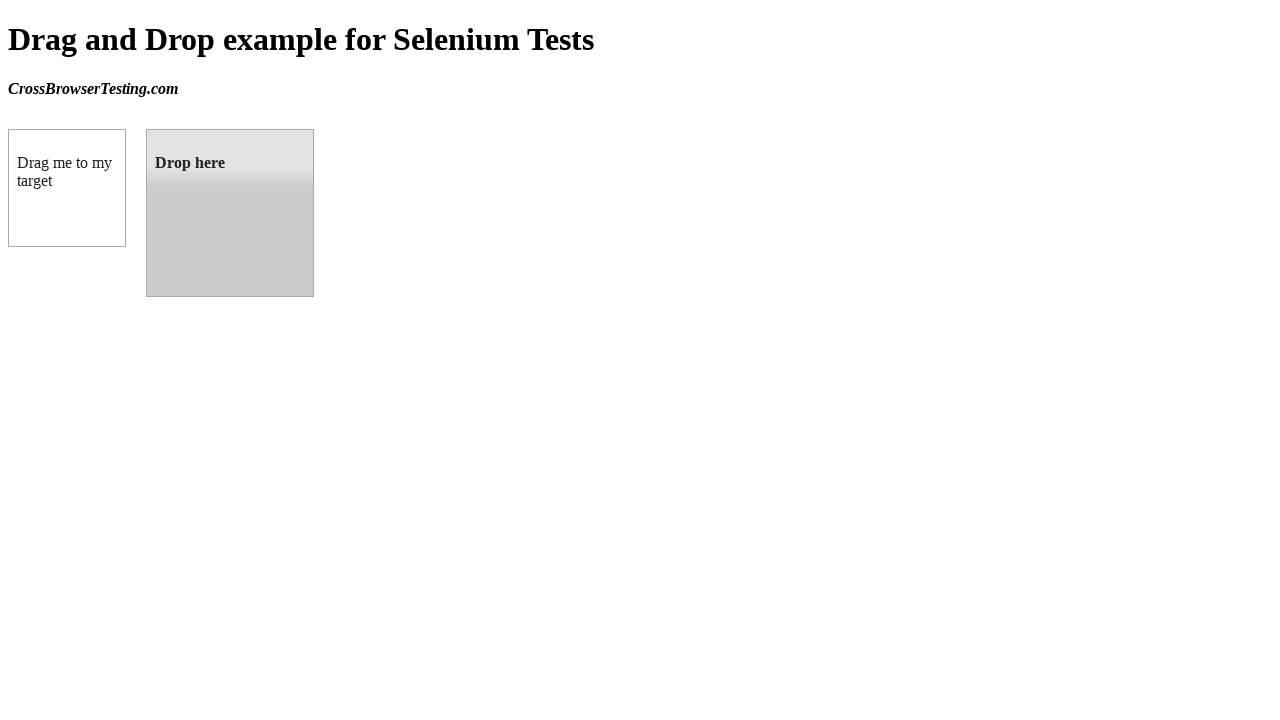

Navigated to drag and drop test page
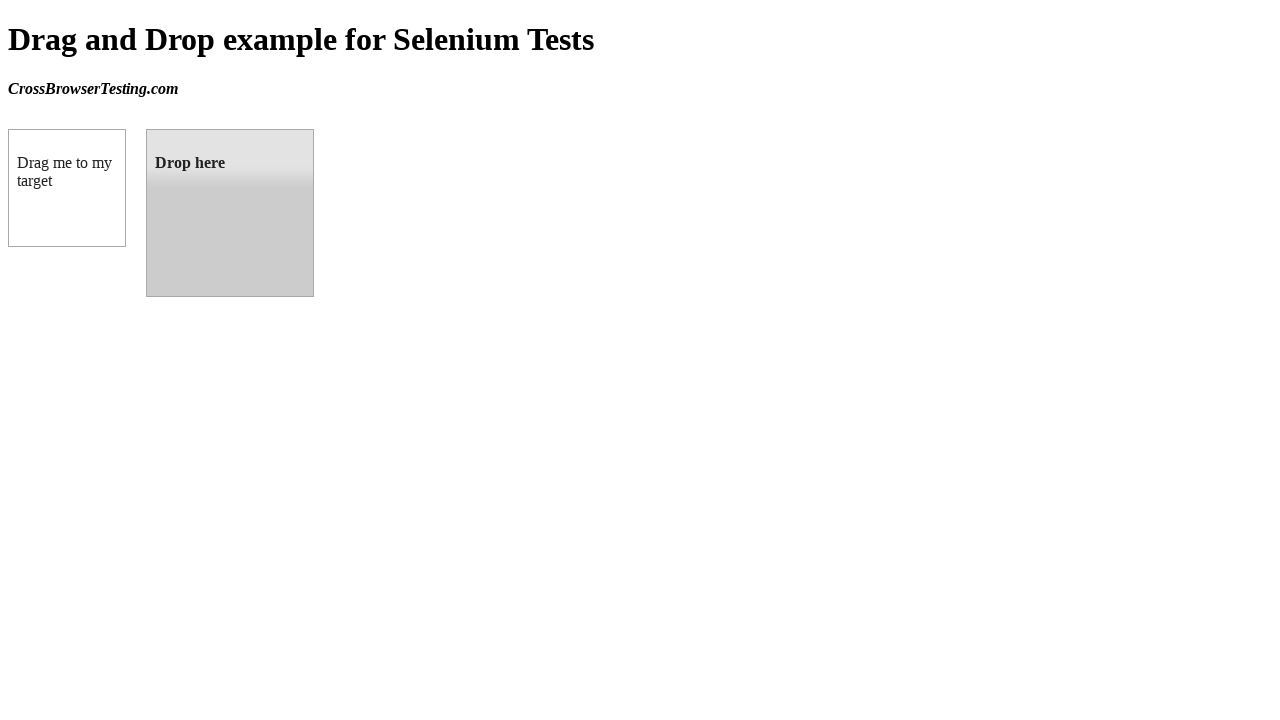

Located box A (draggable element)
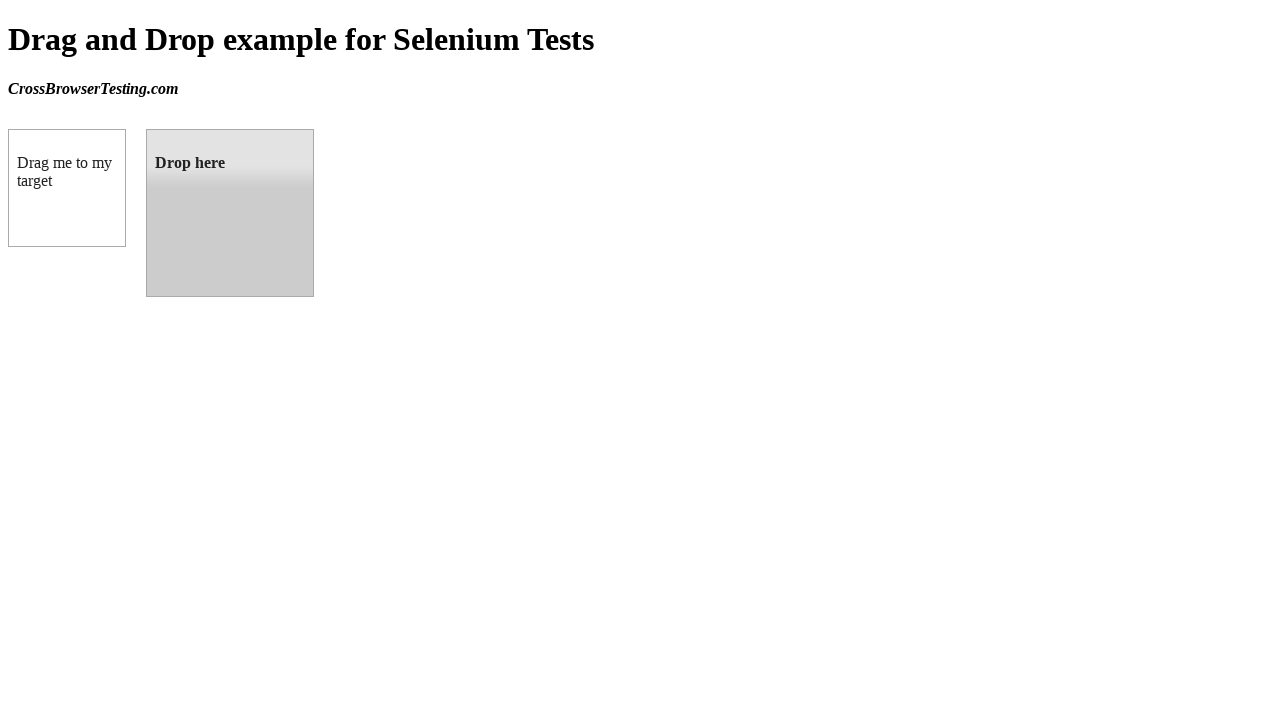

Located box B (droppable element)
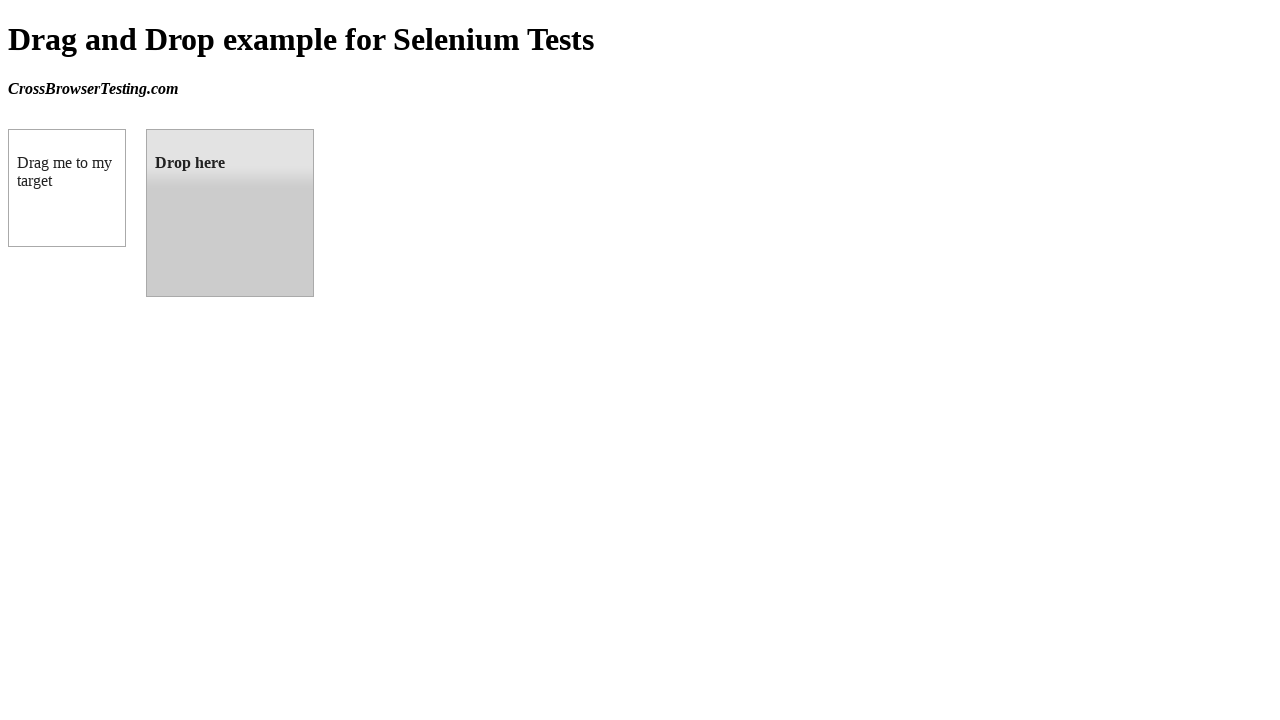

Dragged box A onto box B at (230, 213)
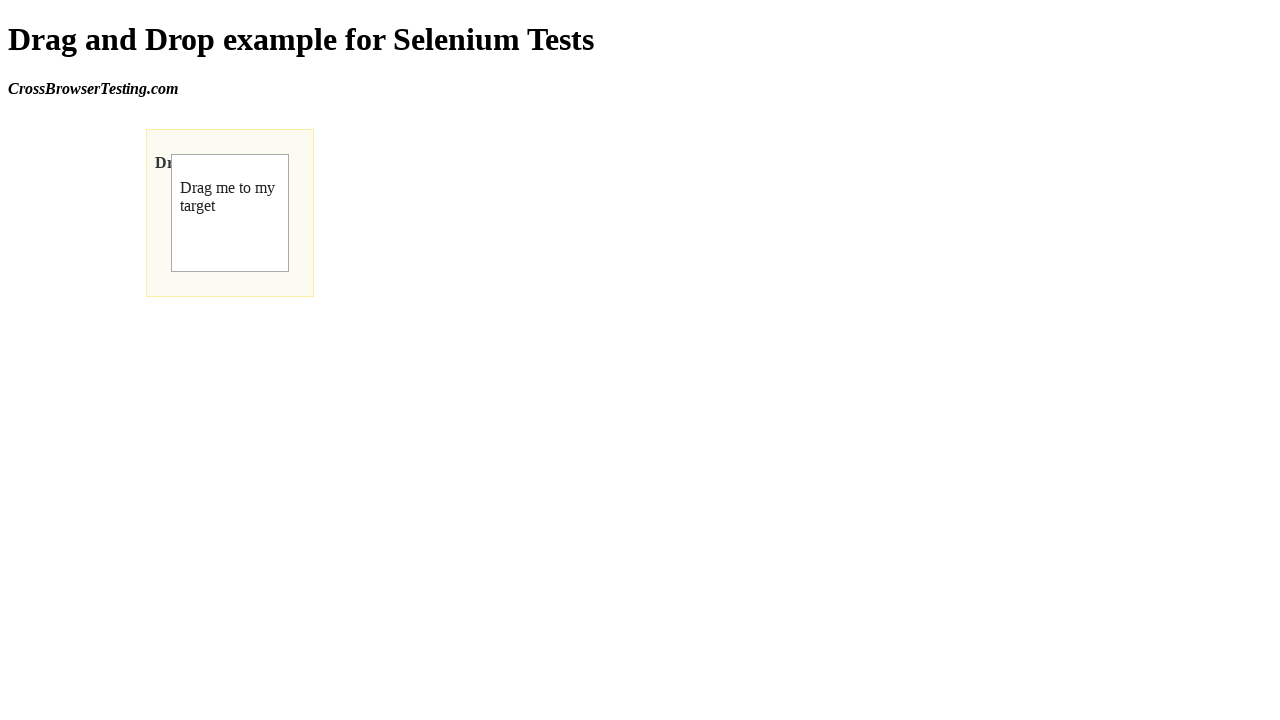

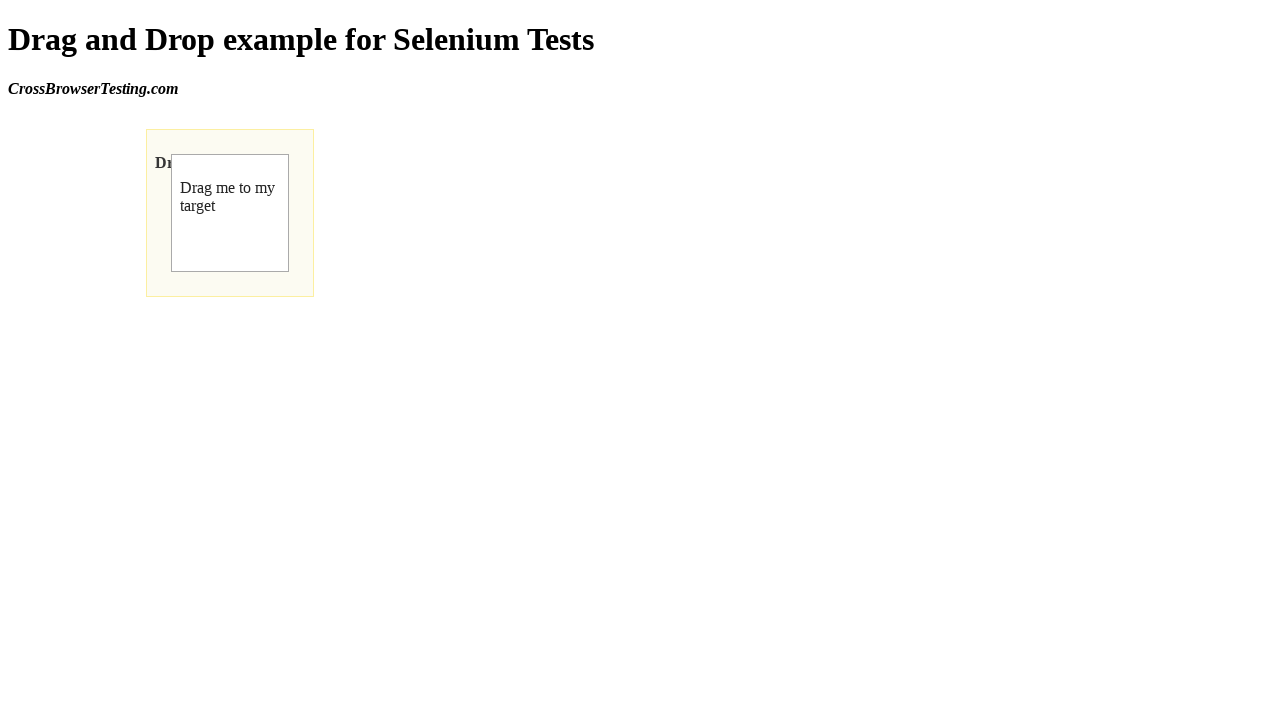